Tests dropdown selection functionality by selecting date values (year, month, day) and state, then verifies the default state selection

Starting URL: https://testcenter.techproeducation.com/index.php?page=dropdown

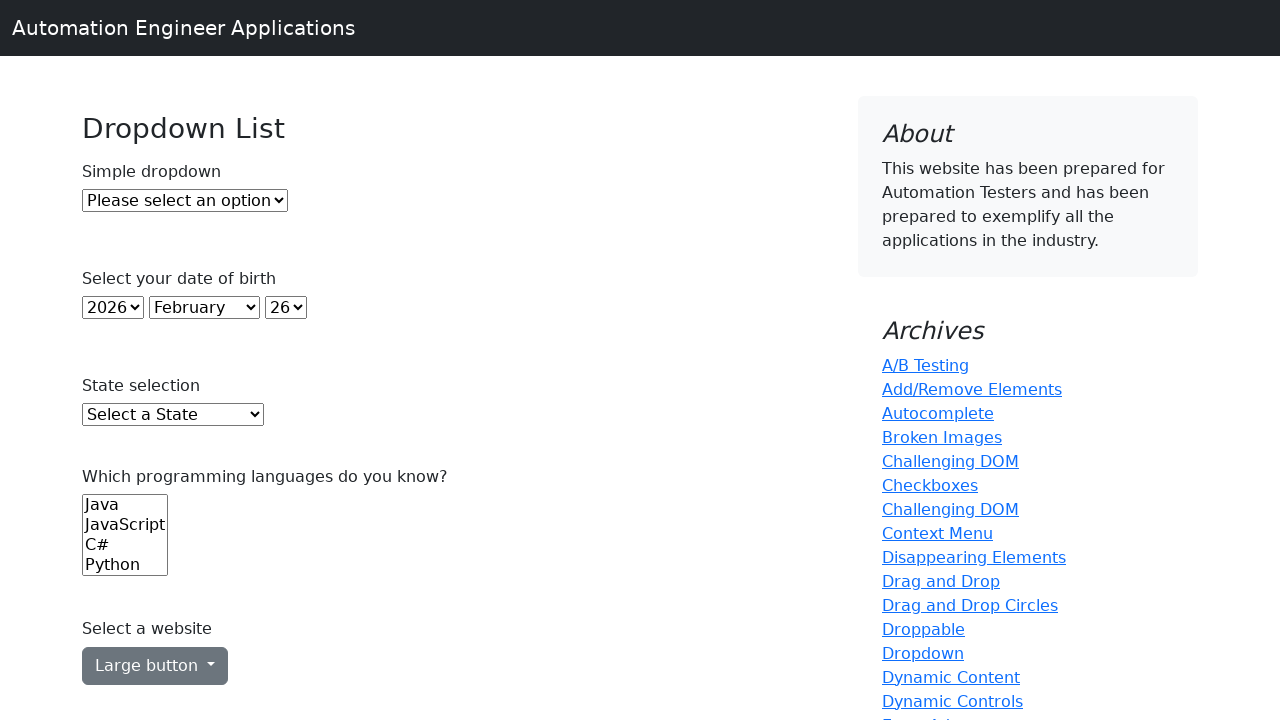

Selected year 1987 by index 36 from year dropdown on select#year
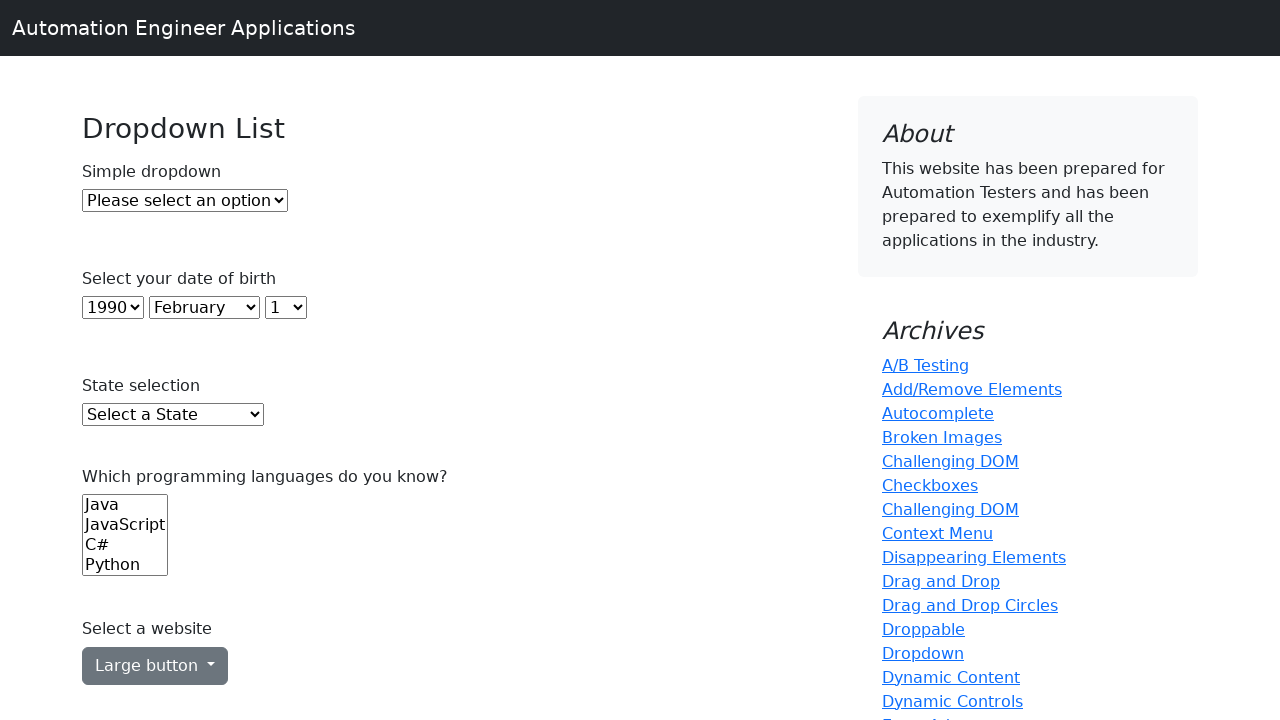

Selected August from month dropdown on select#month
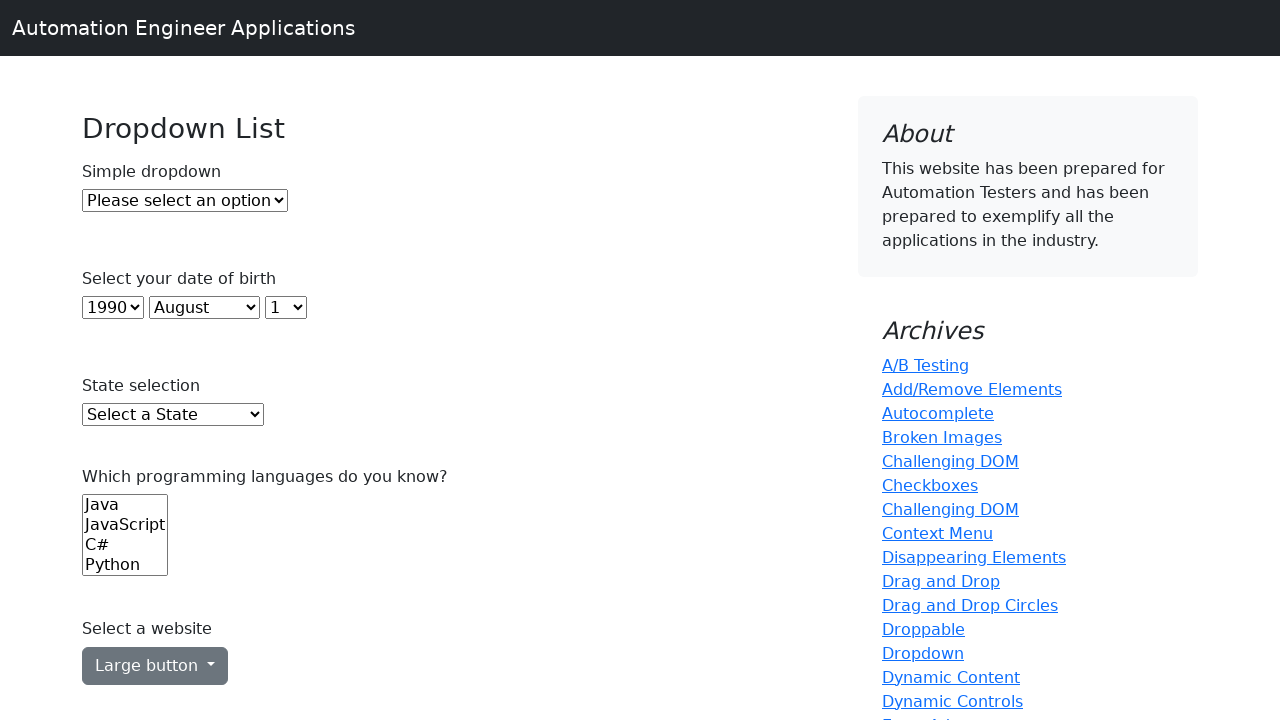

Selected day 16 from day dropdown on select#day
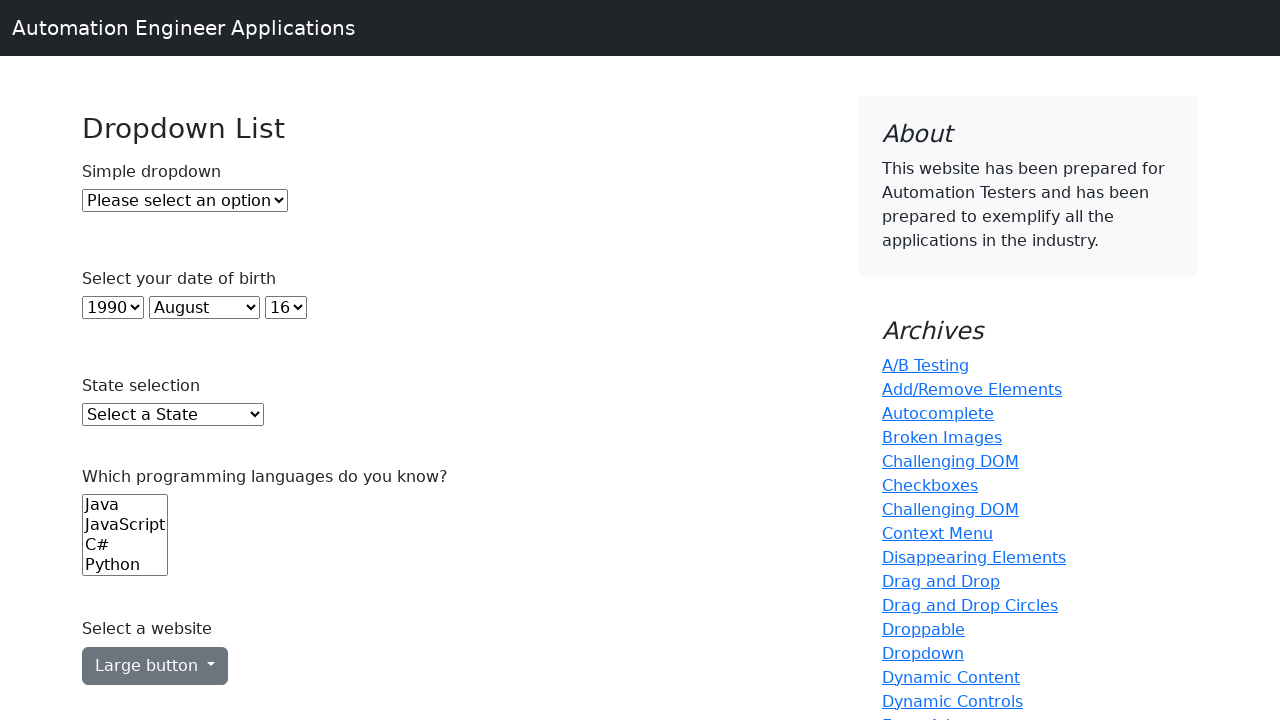

Retrieved all state dropdown options
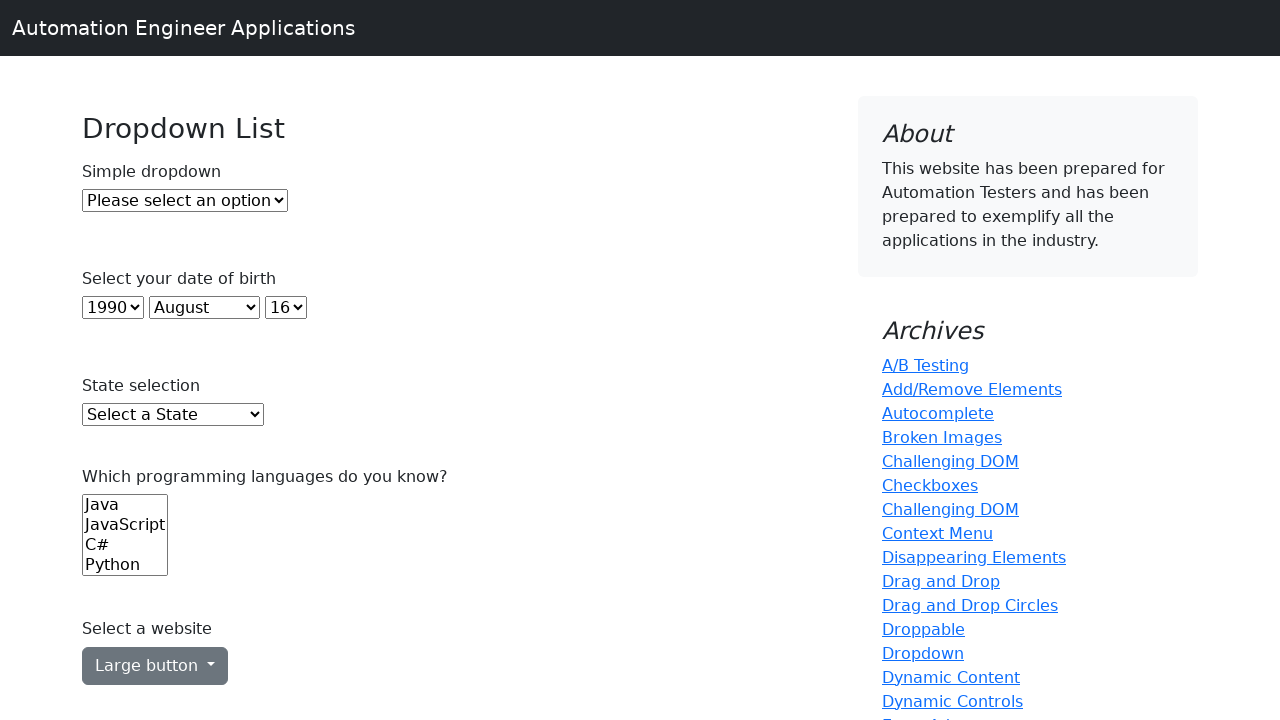

Retrieved currently selected state: 'Select a State'
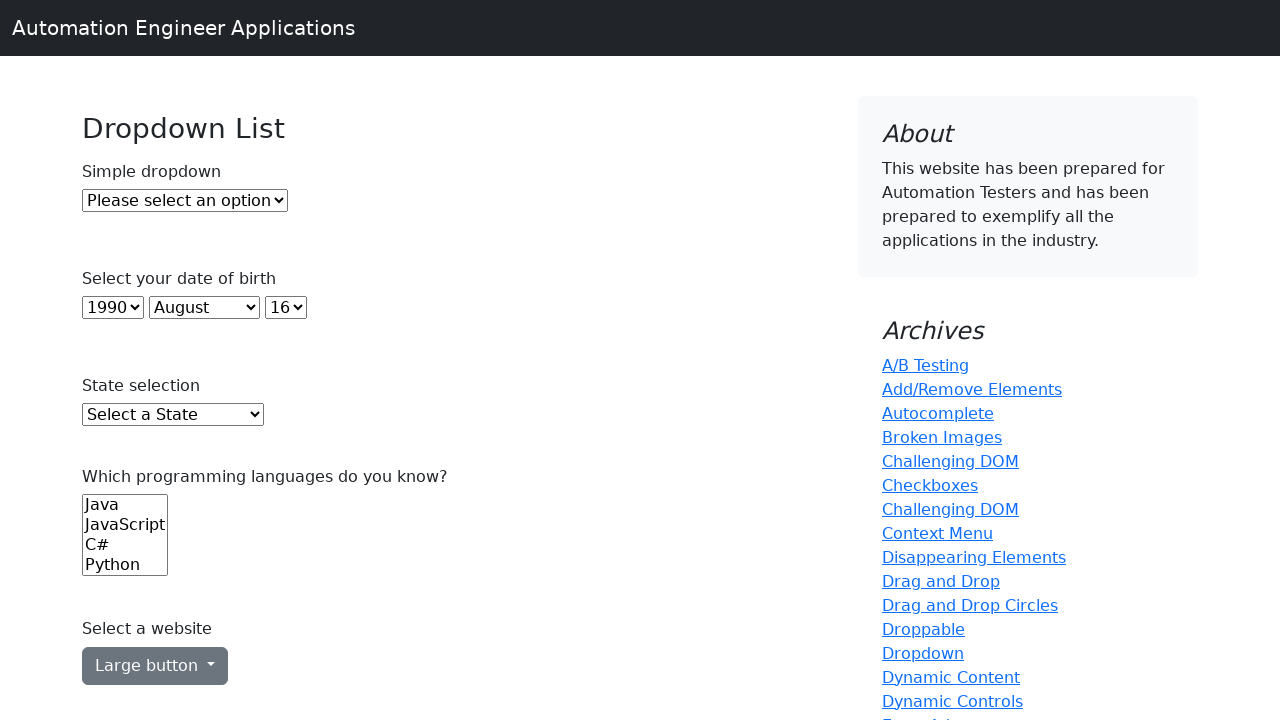

Verified default state selection is 'Select a State'
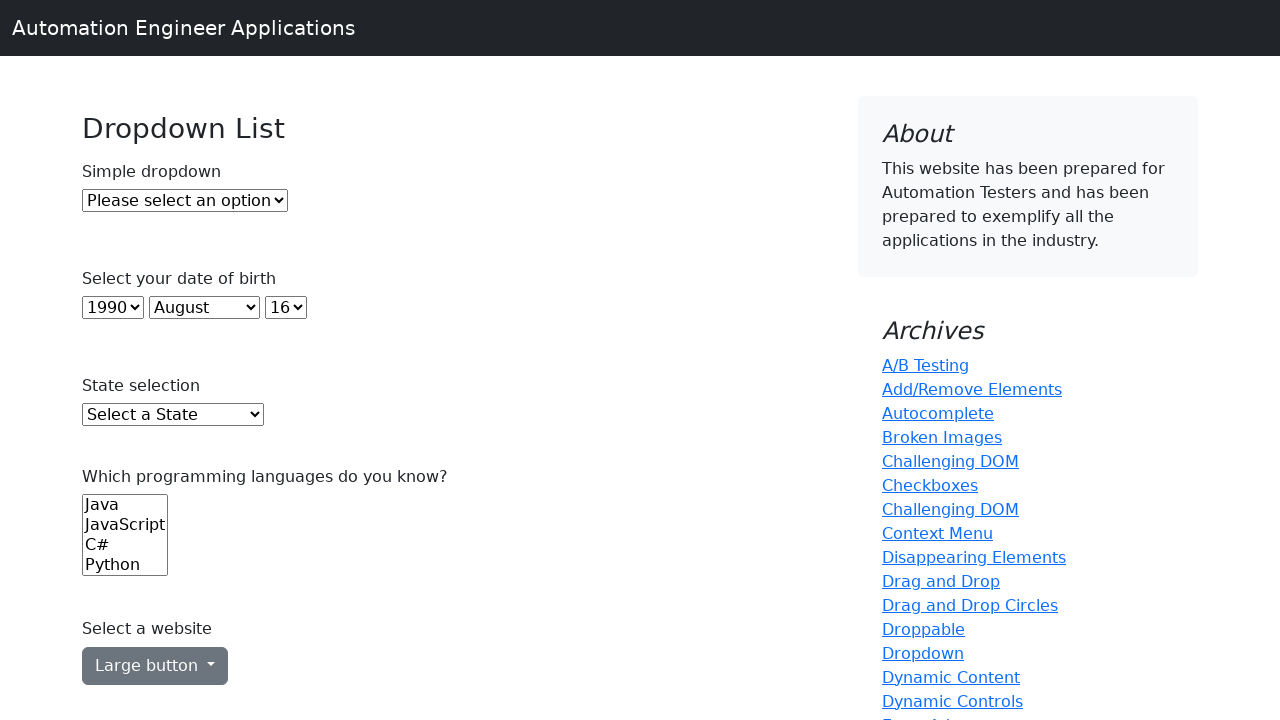

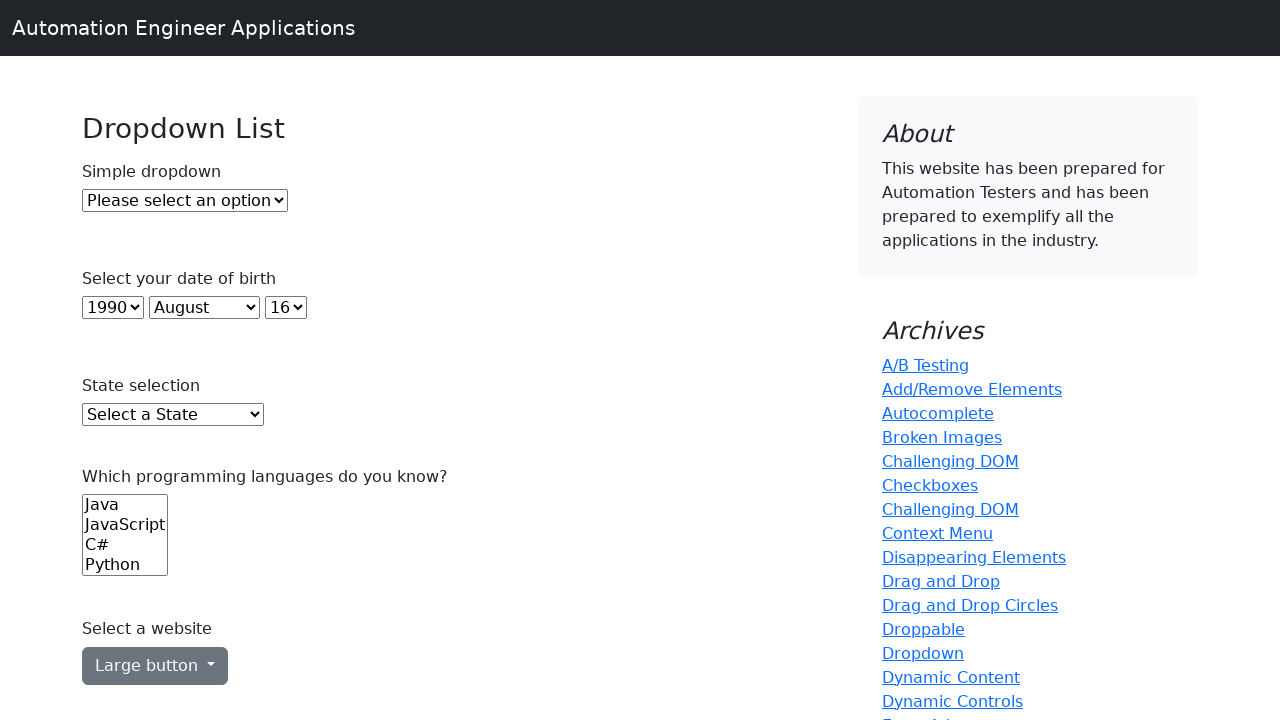